Tests phone number validation by entering an invalid number with less than 10 digits, checking the error message, then entering a valid 10-digit number and verifying the error disappears

Starting URL: https://osstep.github.io/action_fill

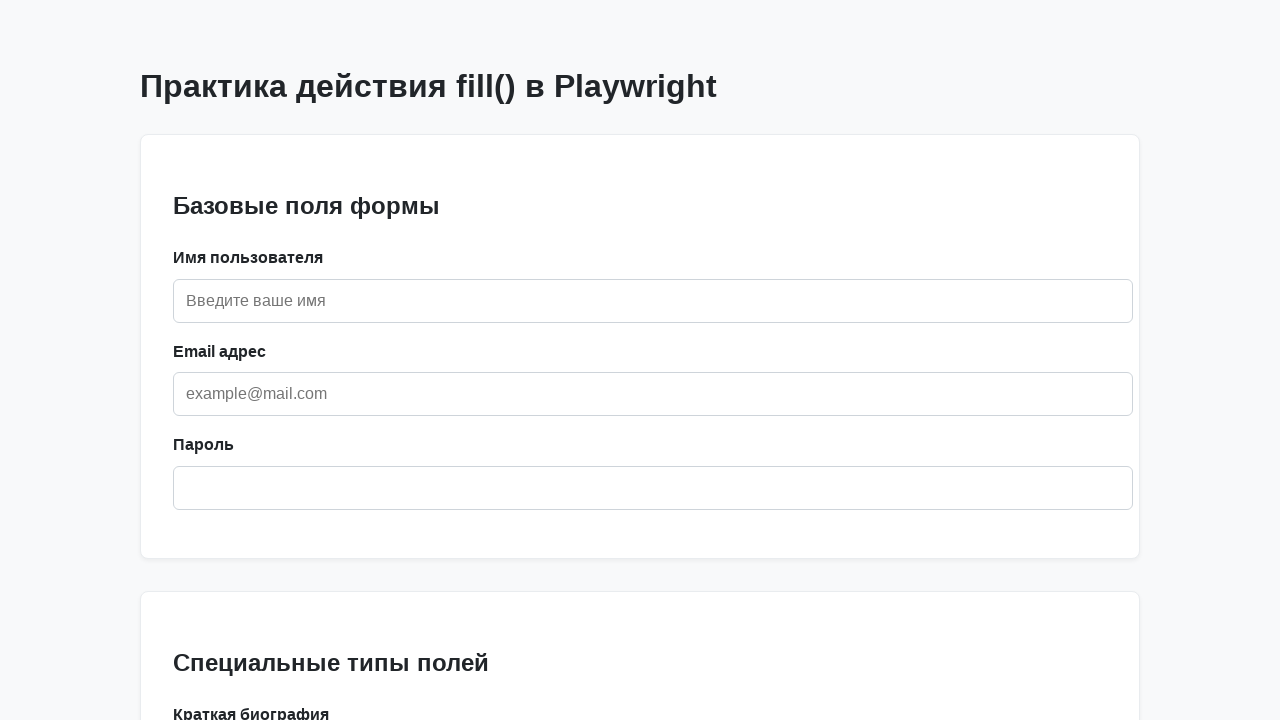

Navigated to phone validation test page
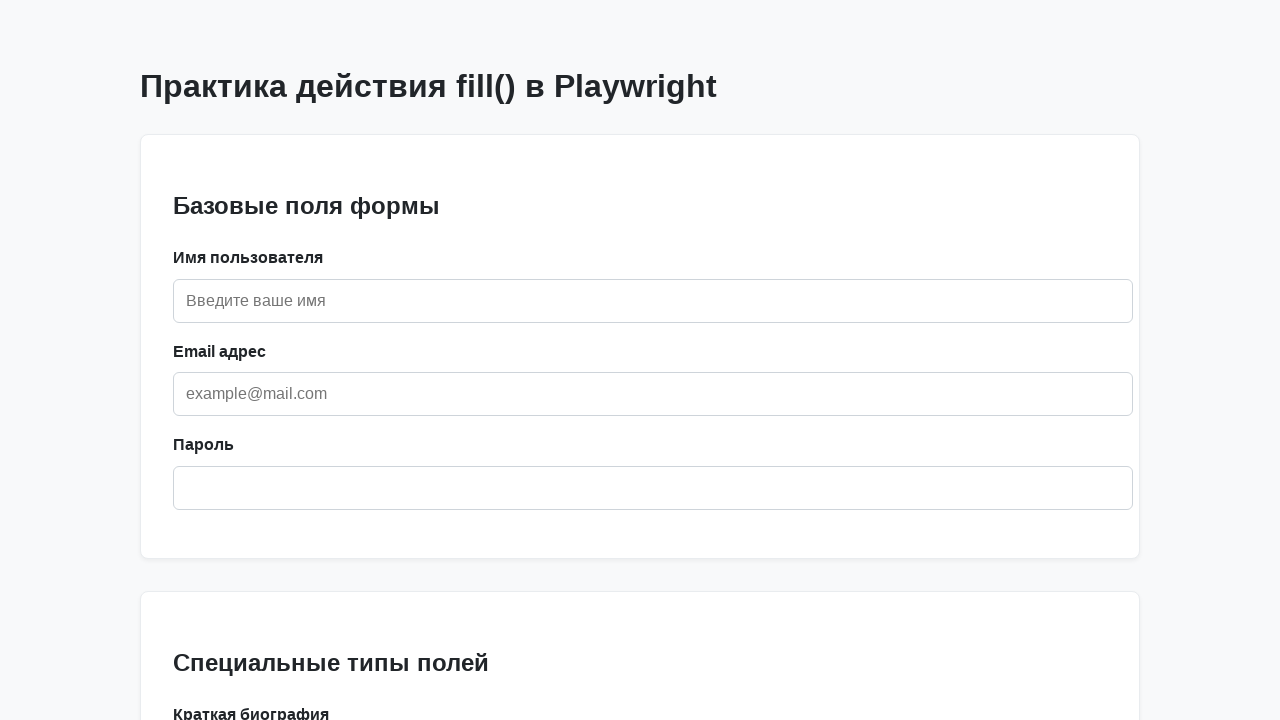

Located phone input field by label 'Телефон'
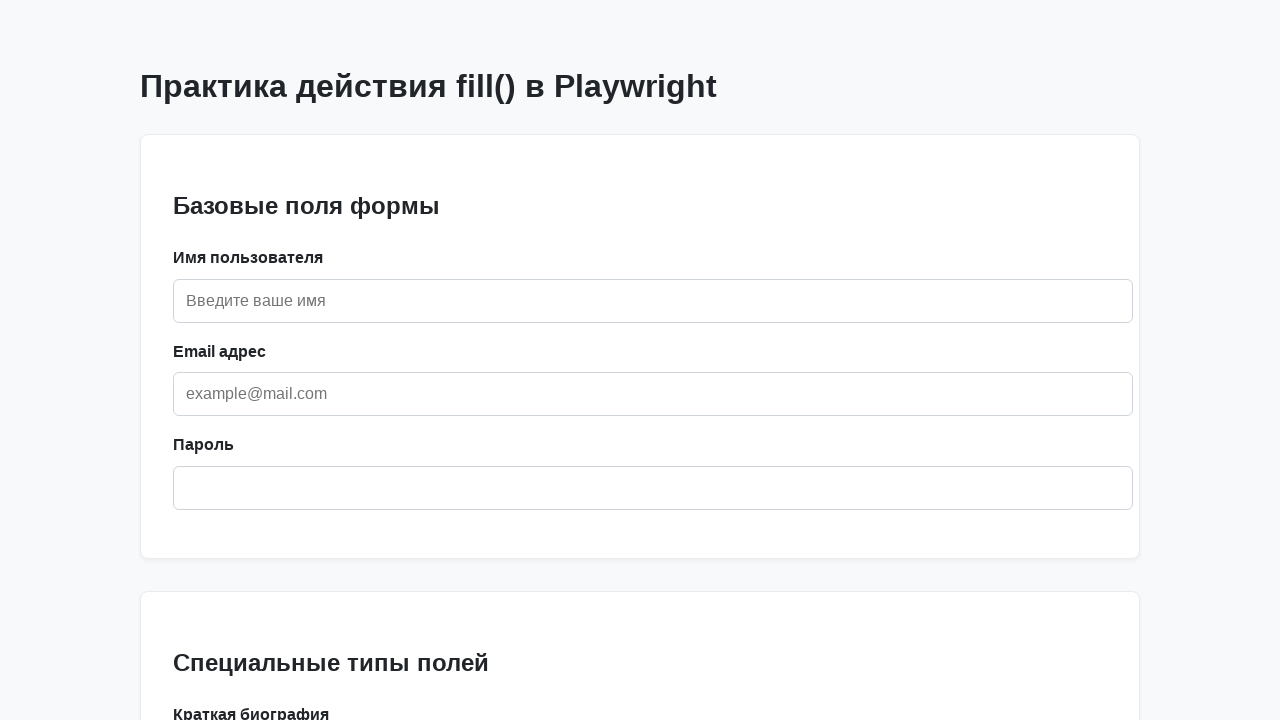

Located error message 'Требуется 10 цифр'
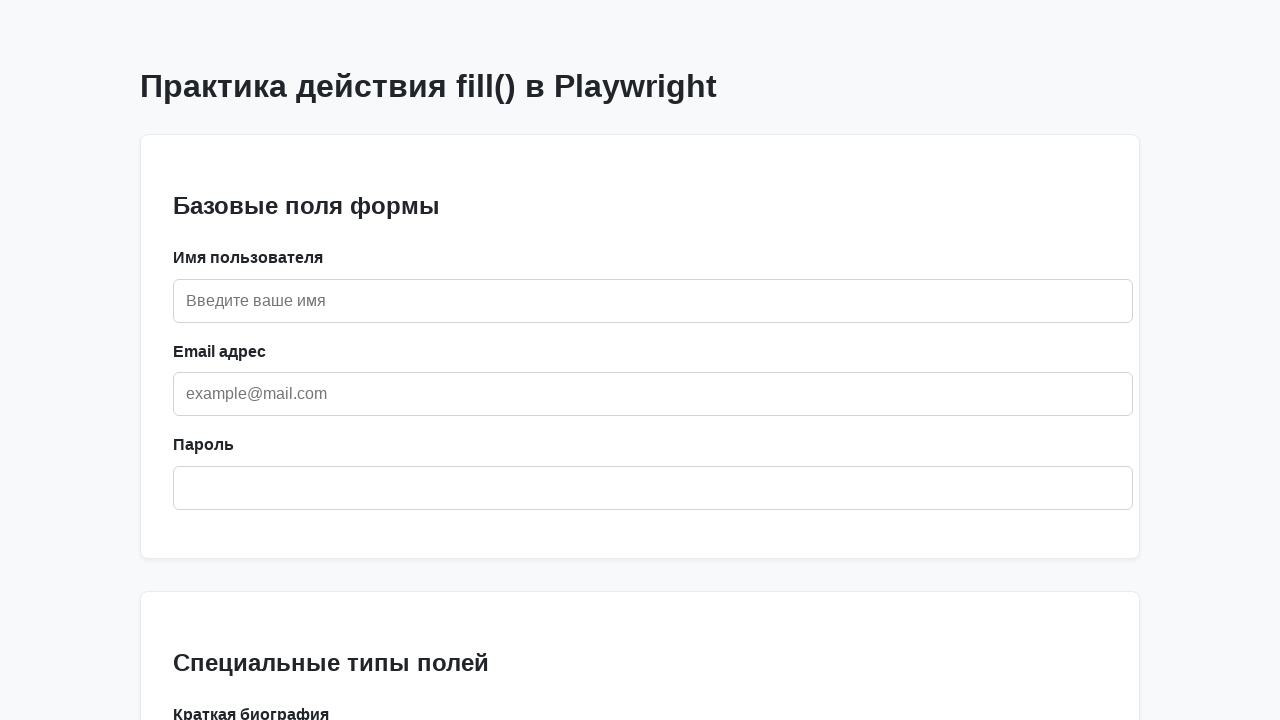

Filled phone field with invalid number '123456789' (9 digits) on internal:label="\u0422\u0435\u043b\u0435\u0444\u043e\u043d"i
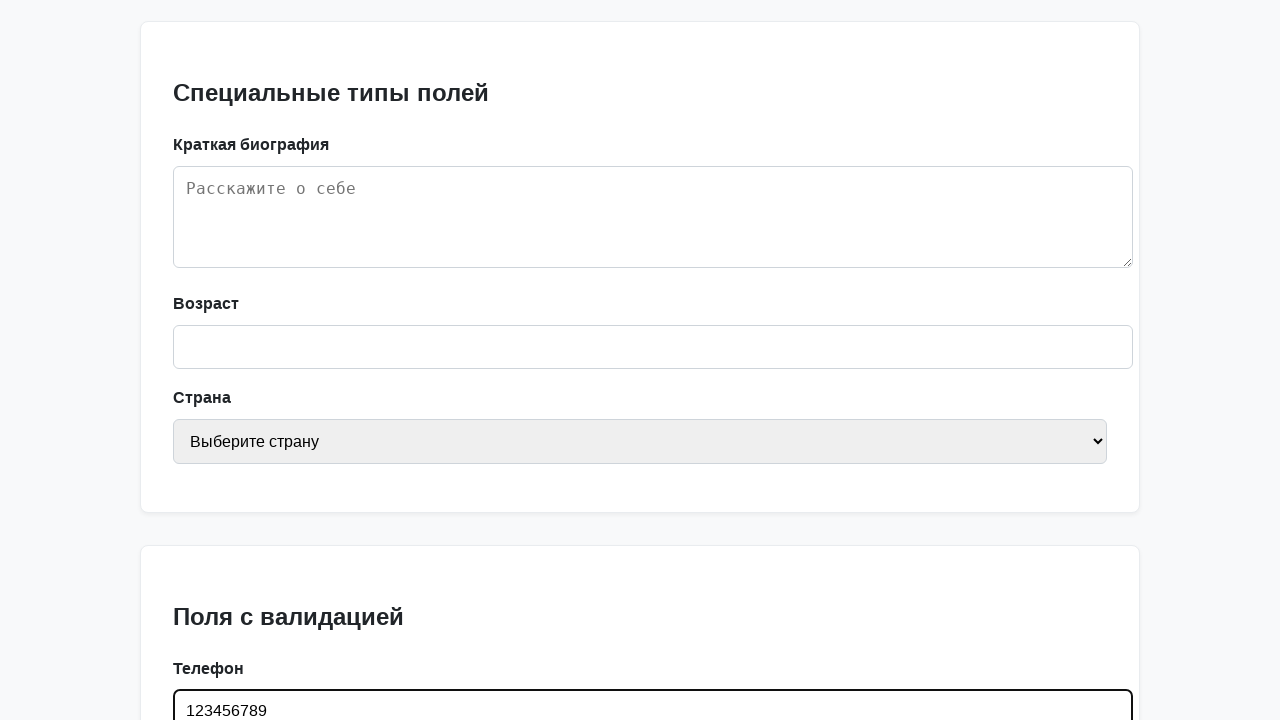

Verified error message is visible for invalid phone number
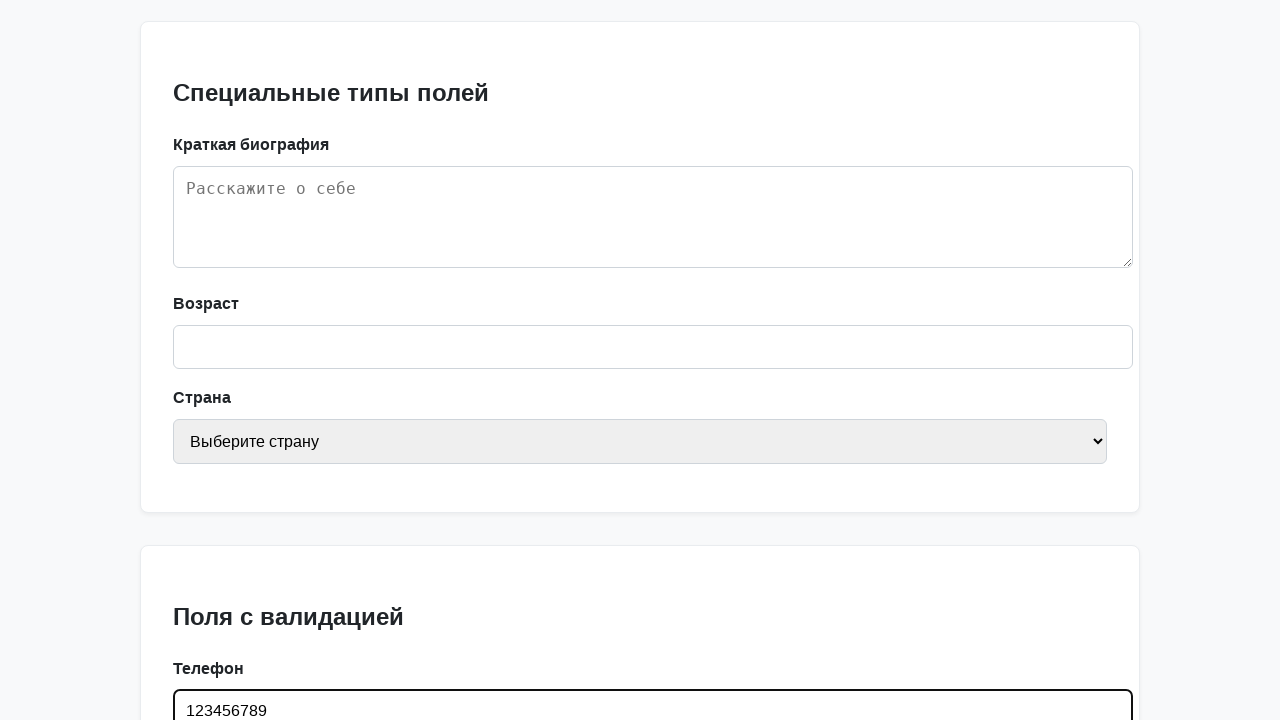

Filled phone field with valid number '1234567890' (10 digits) on internal:label="\u0422\u0435\u043b\u0435\u0444\u043e\u043d"i
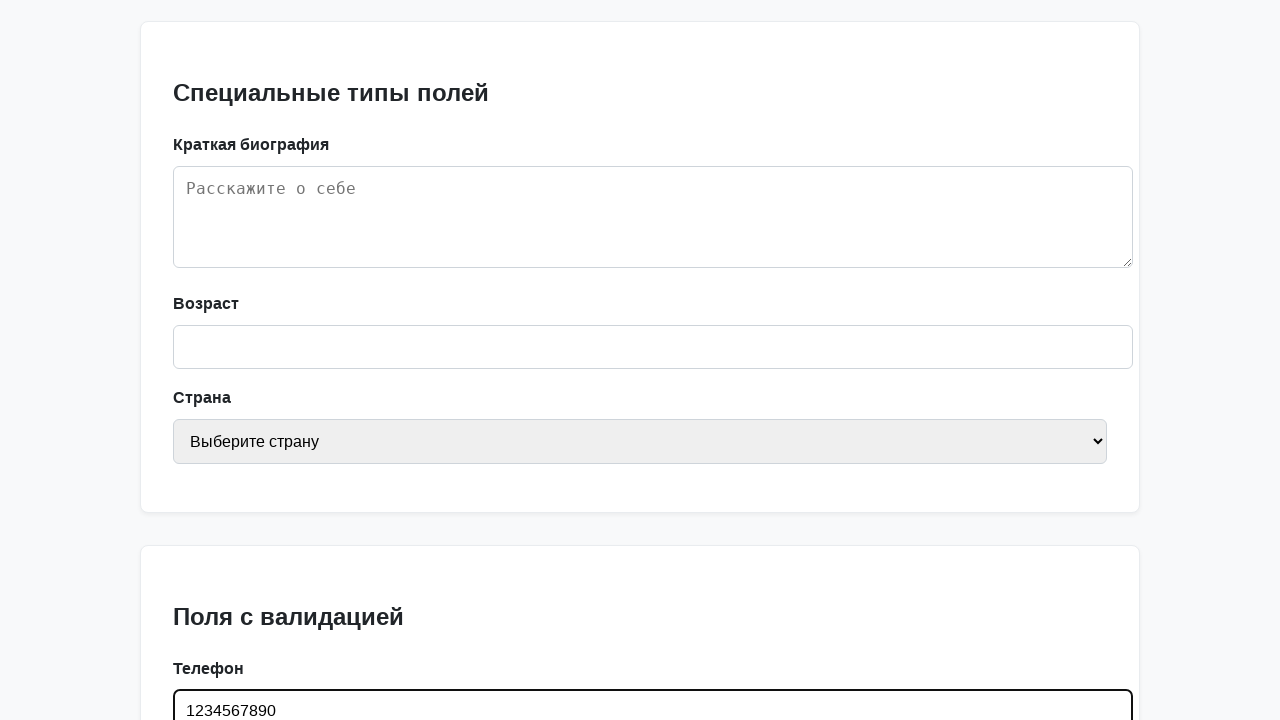

Verified error message is hidden for valid phone number
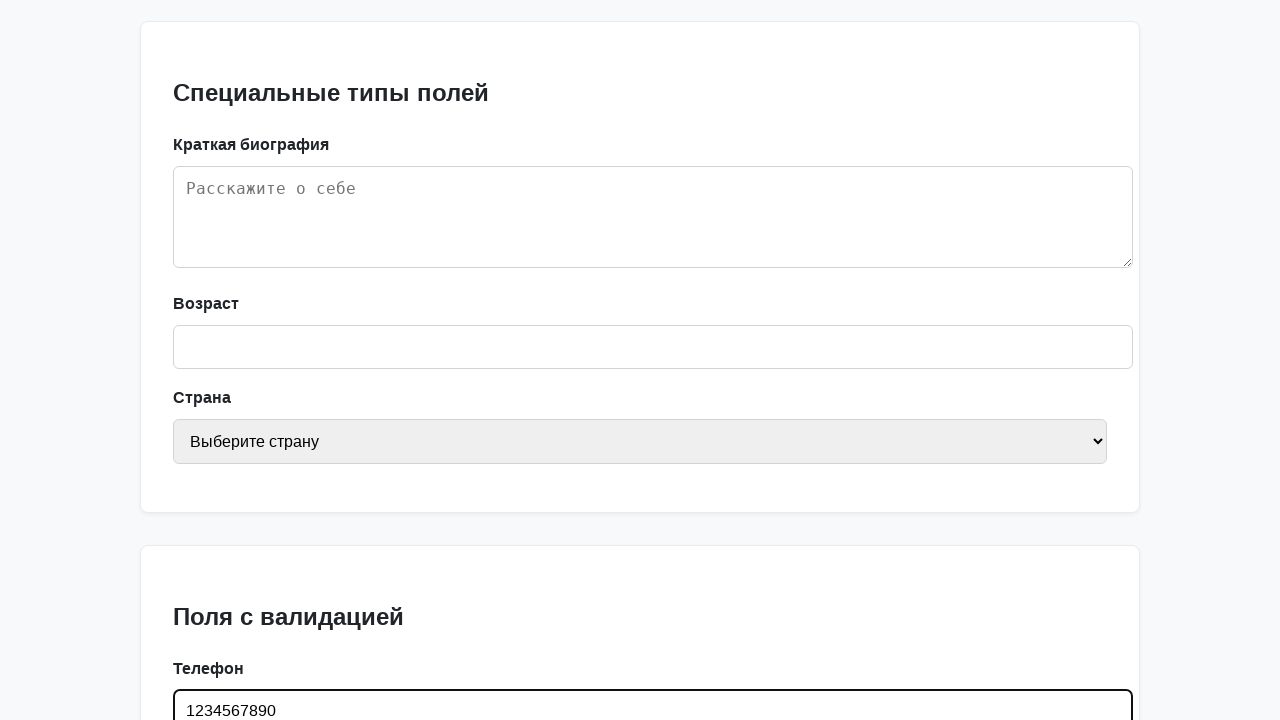

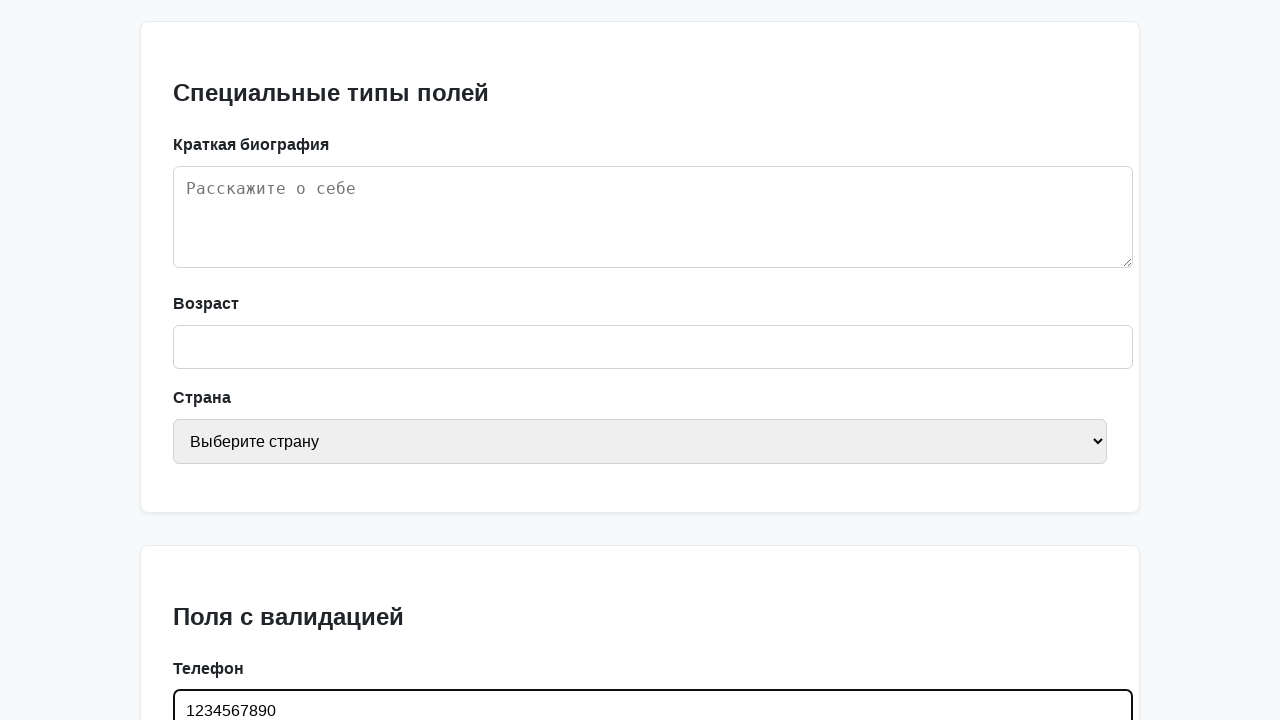